Navigates to JDI framework test page and verifies that benefit text elements are displayed on the page

Starting URL: https://jdi-framework.github.io/tests/index.htm

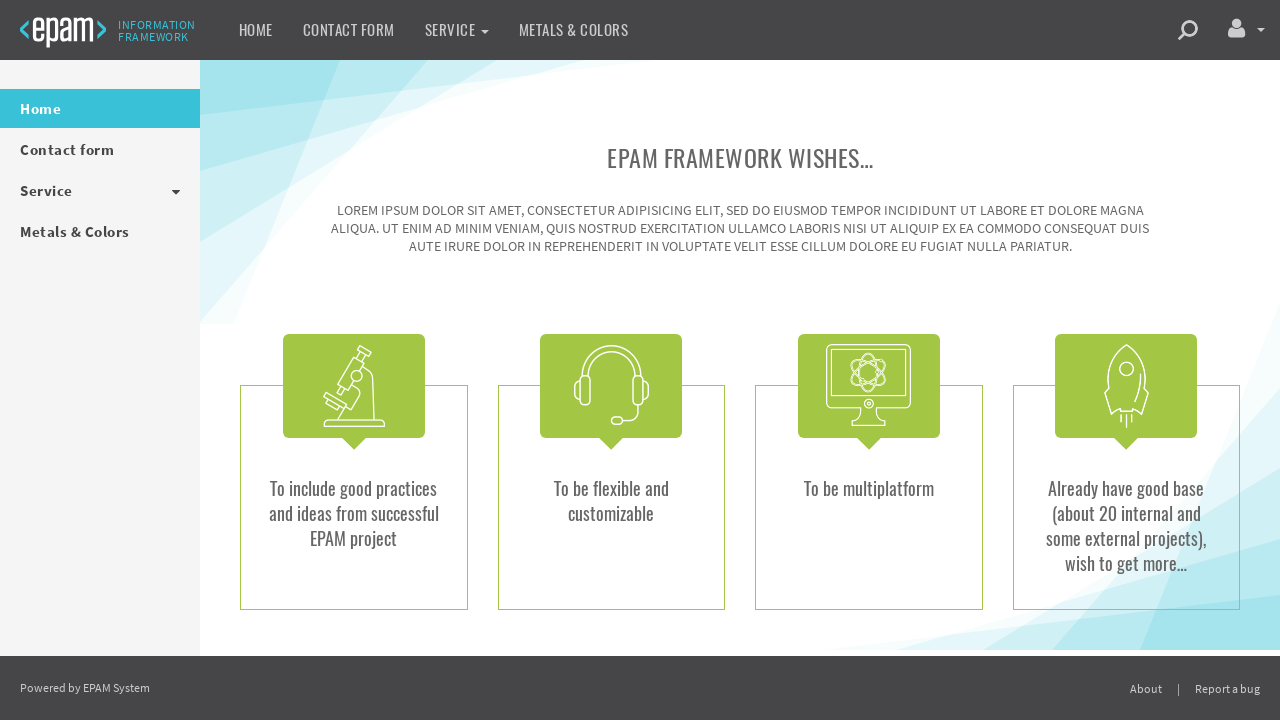

Navigated to JDI framework test page
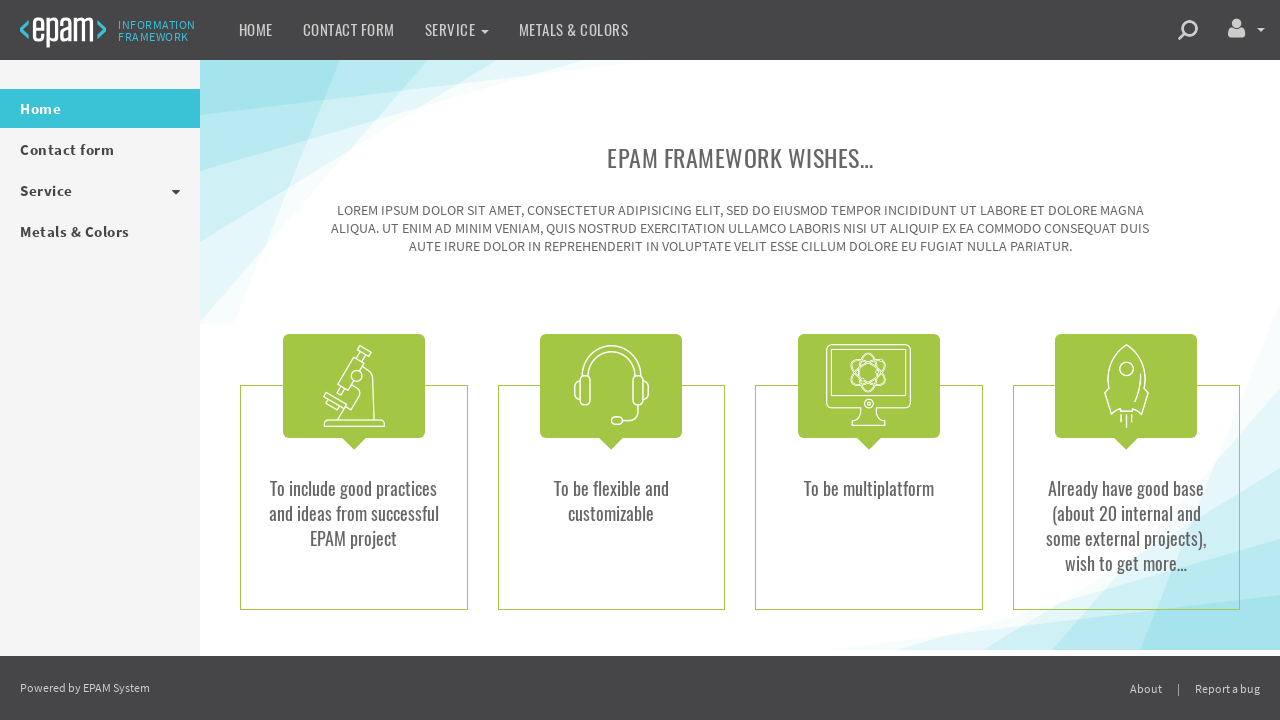

Benefit text elements loaded on the page
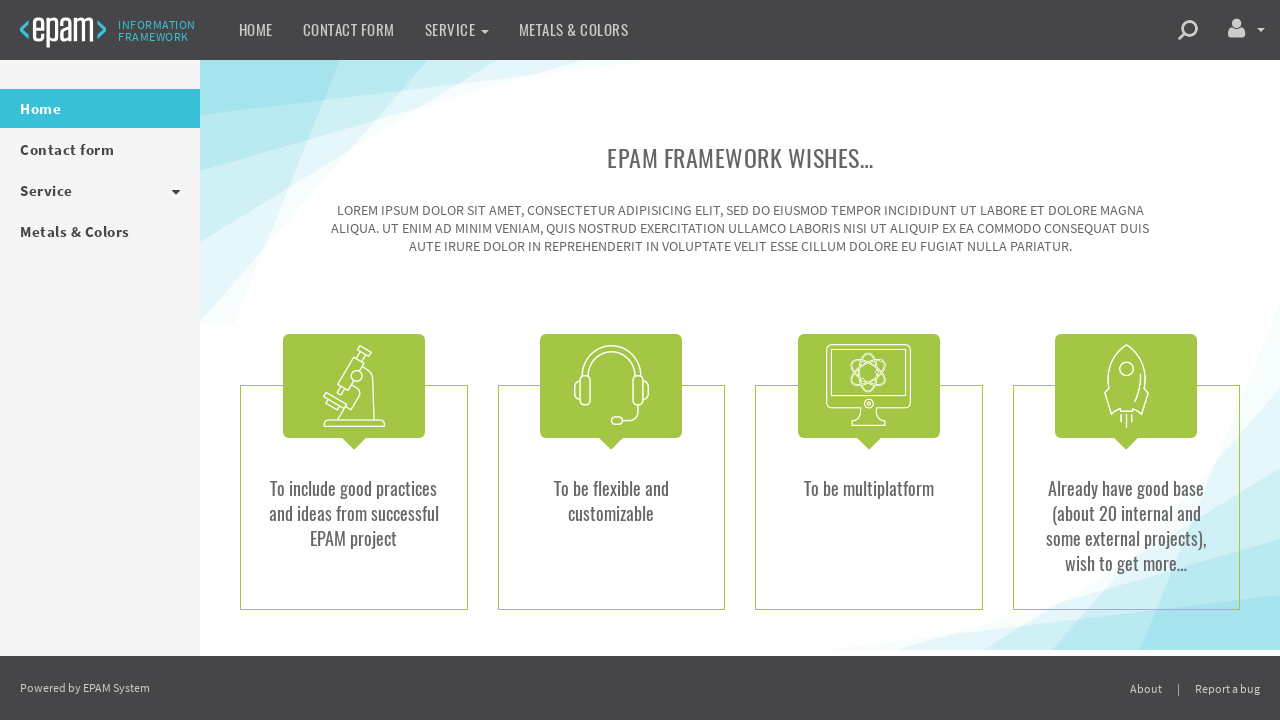

Located all benefit text elements on the page
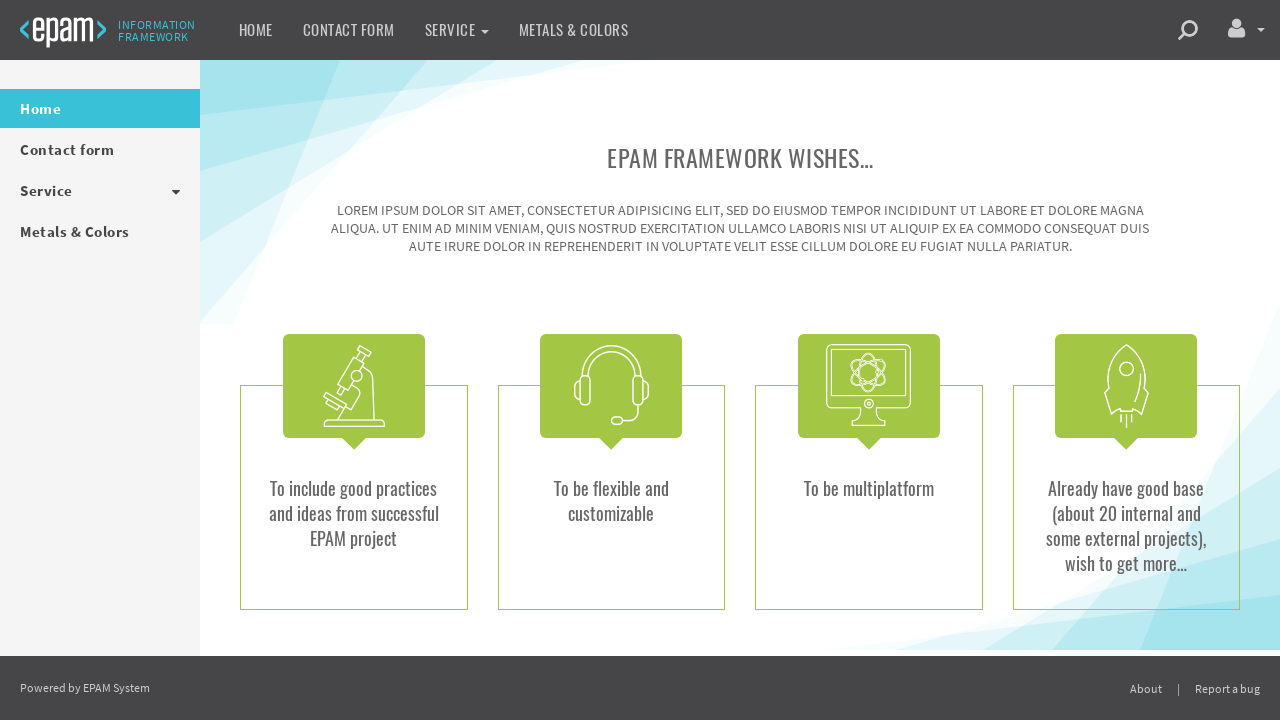

Verified that 4 benefit text elements are displayed
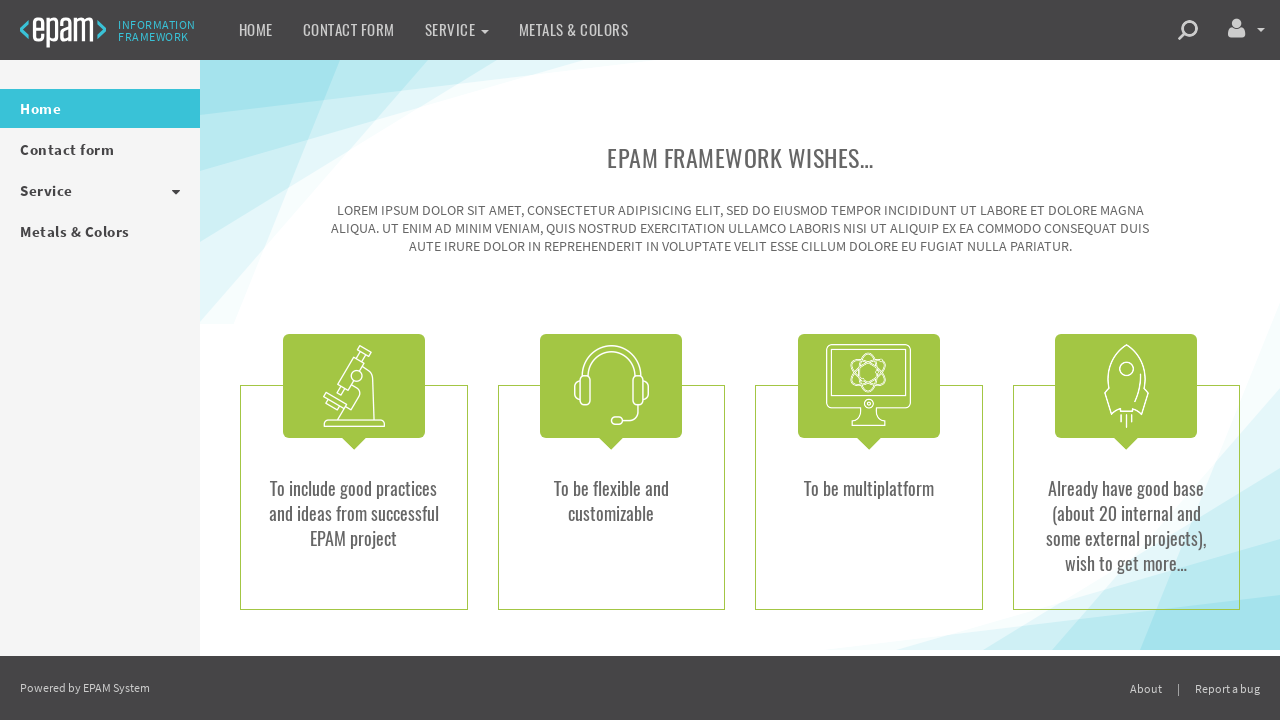

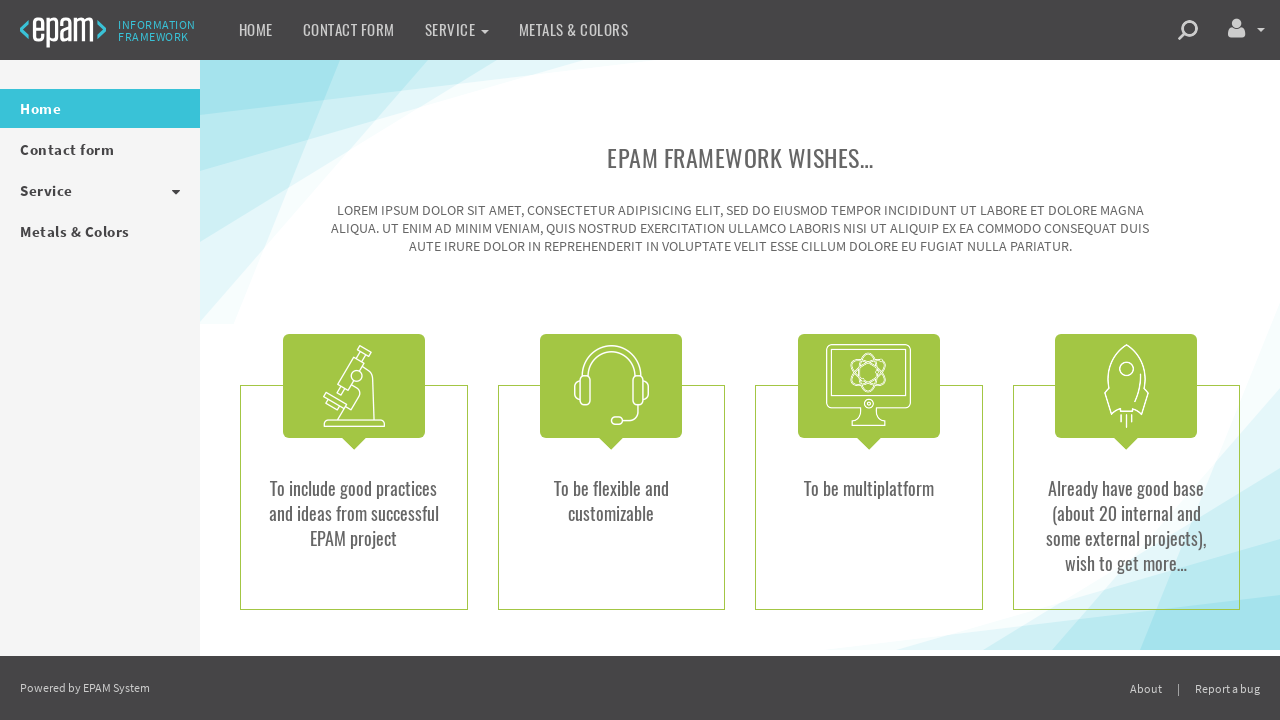